Tests account registration flow by clicking sign in, entering email, and completing registration form with personal details

Starting URL: https://hotel-testlab.coderslab.pl/en/

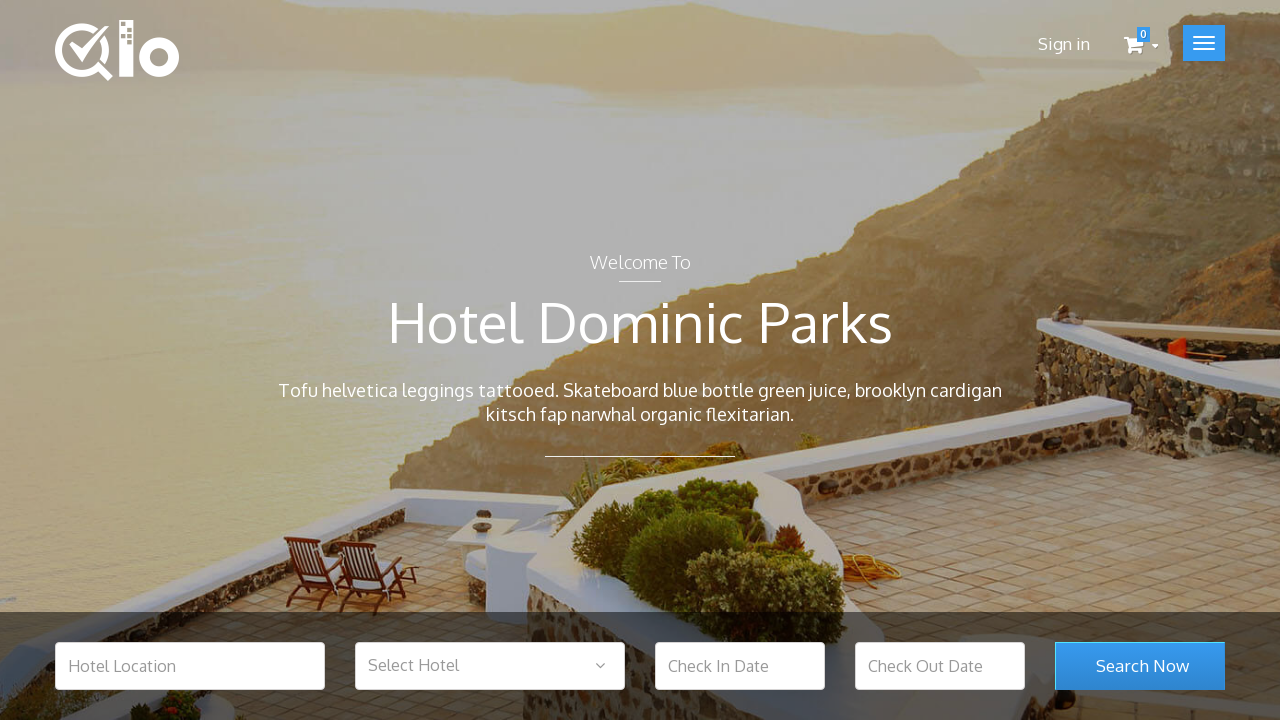

Clicked sign in button at (1064, 44) on .user_login
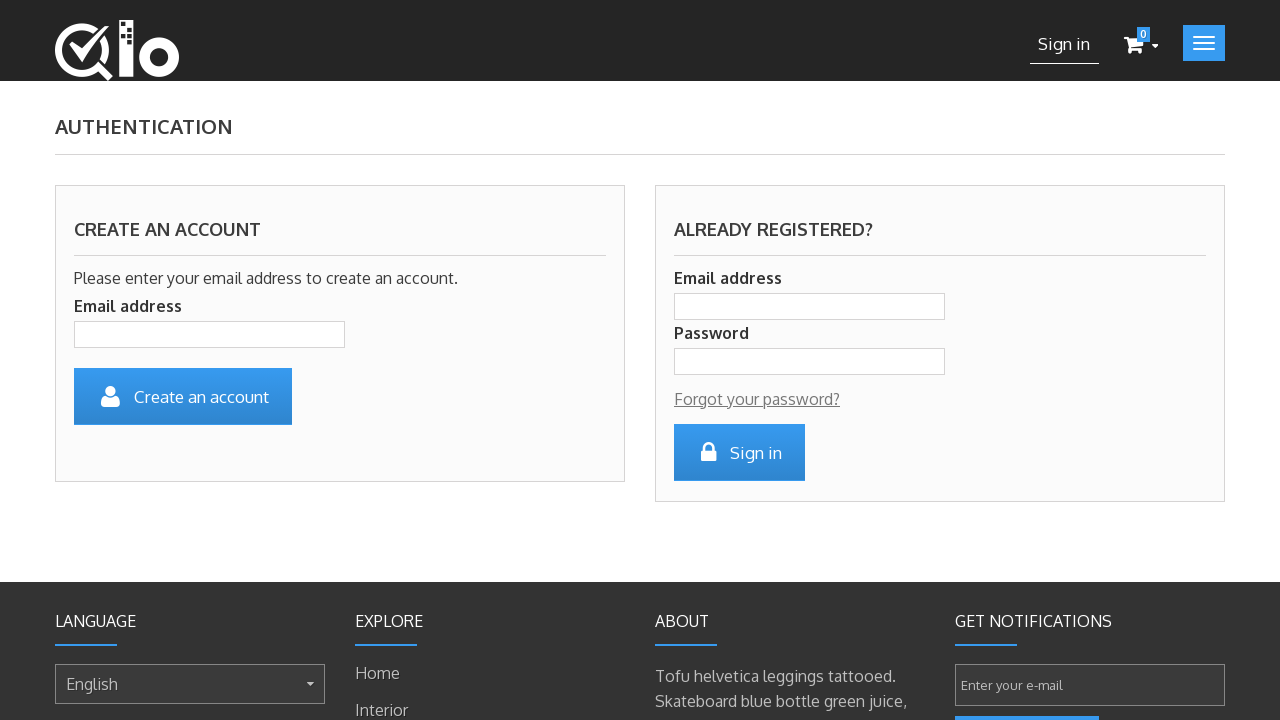

Filled email field with test1211@test.com on .account_input
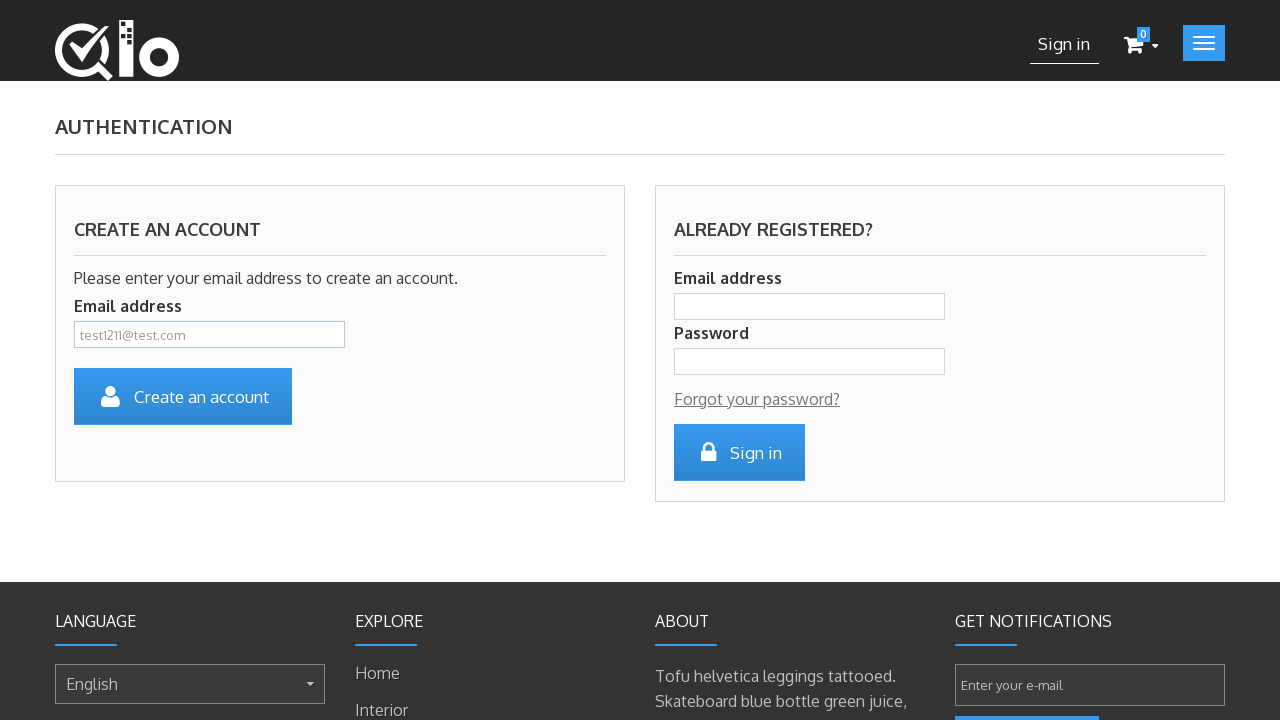

Clicked submit button to proceed to registration form at (183, 396) on #SubmitCreate
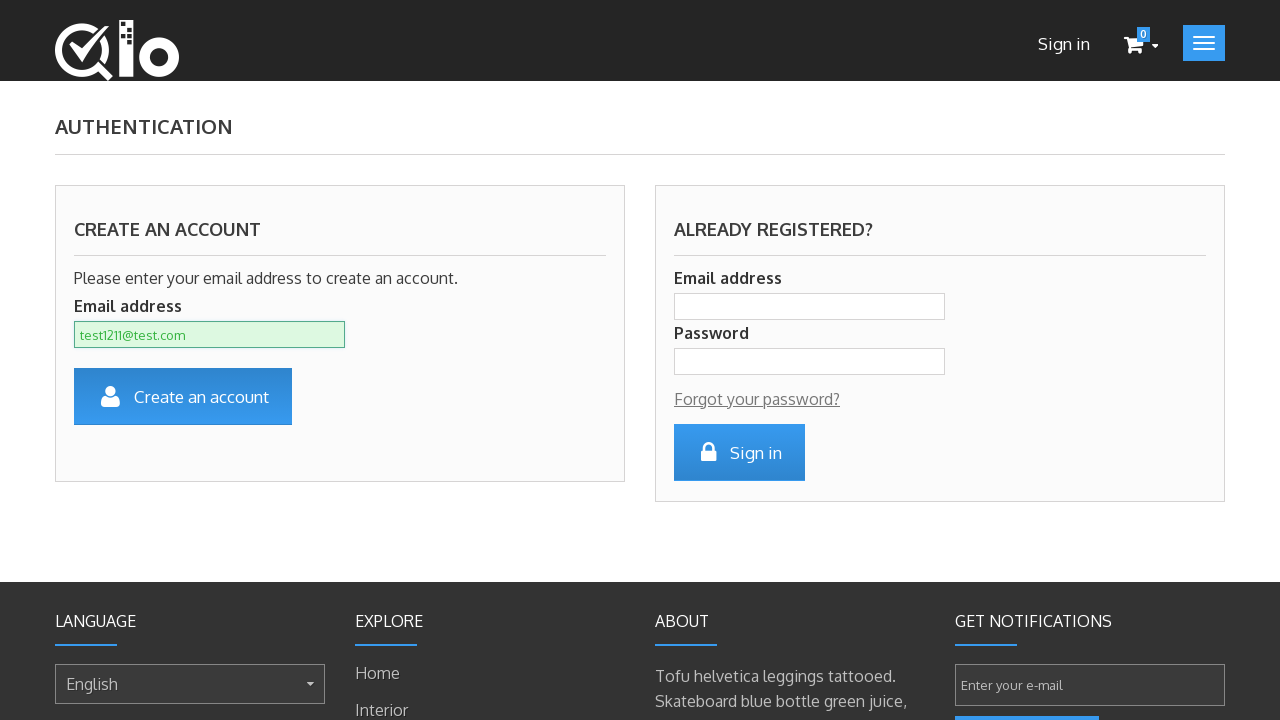

Registration form loaded successfully
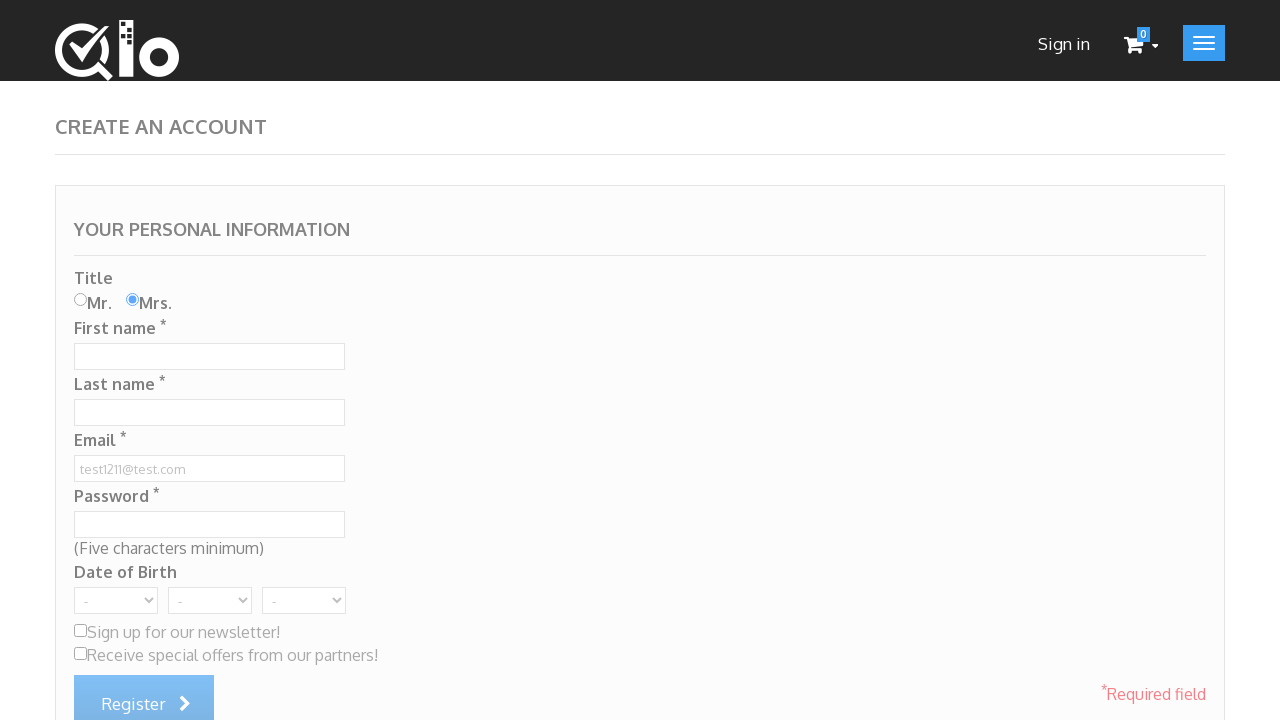

Filled first name field with 'Marian' on #customer_firstname
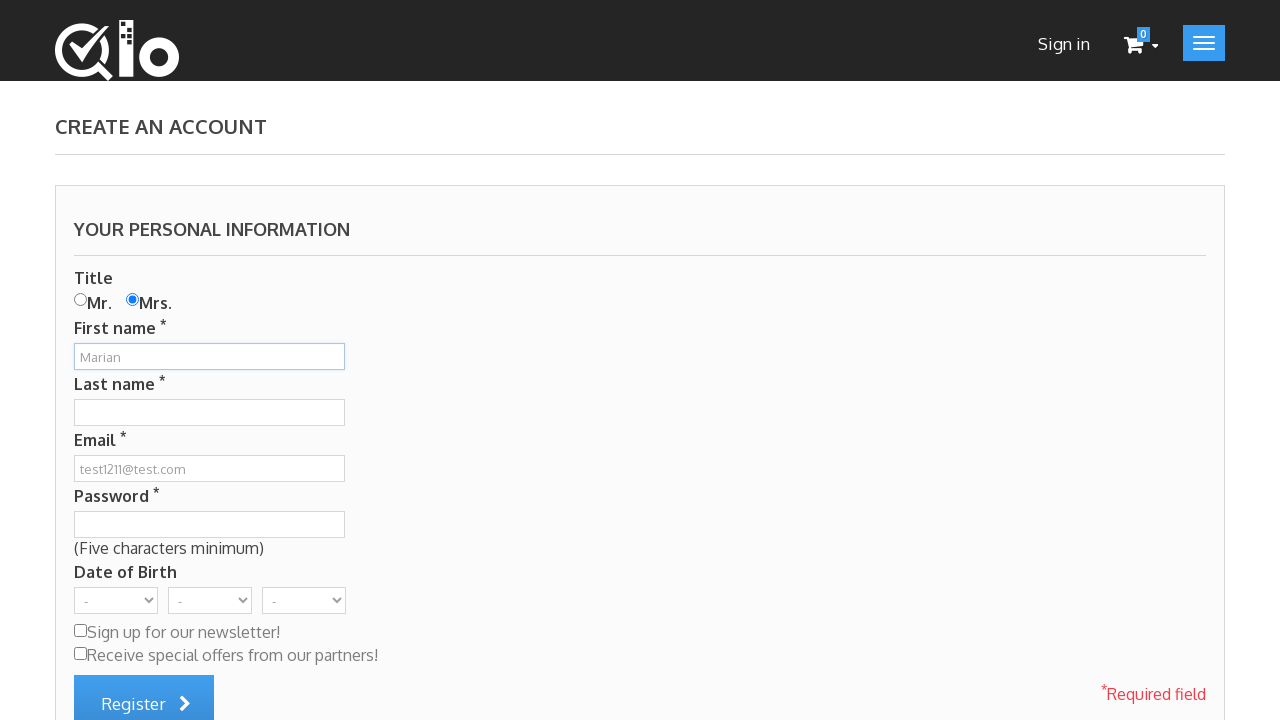

Filled last name field with 'Jaremski' on input[name='customer_lastname']
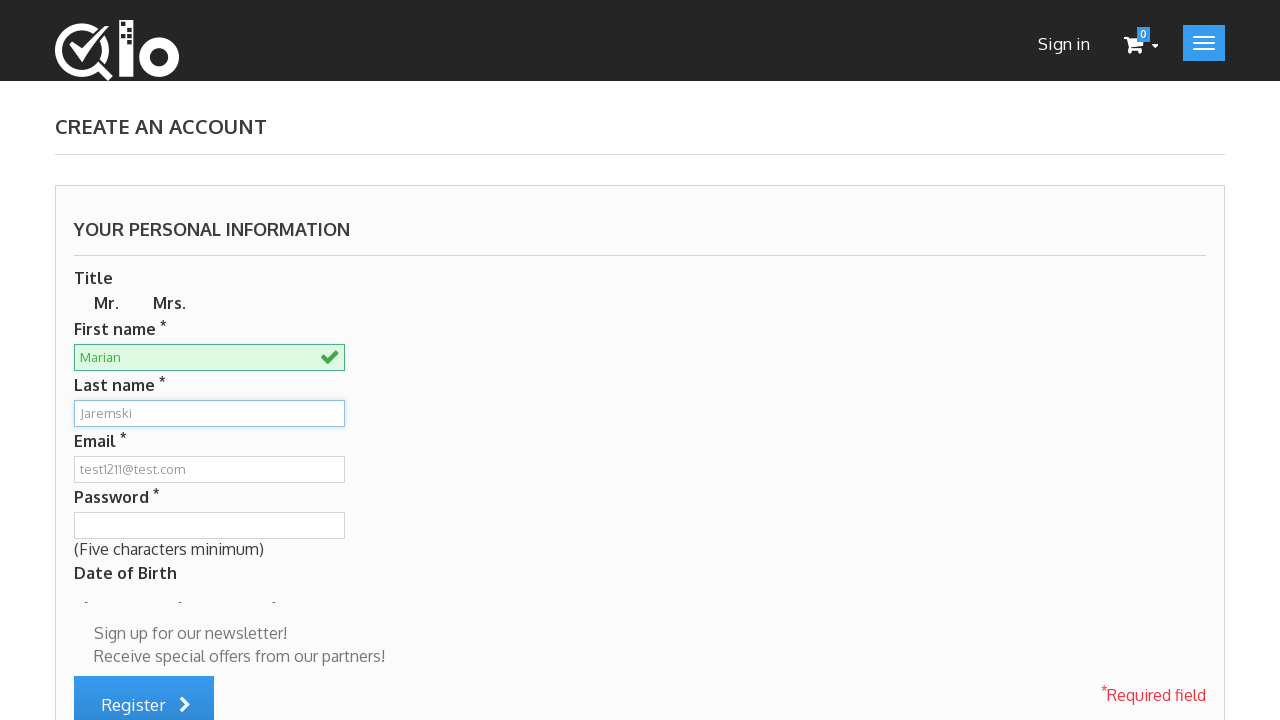

Filled password field with secure password on input[name='passwd']
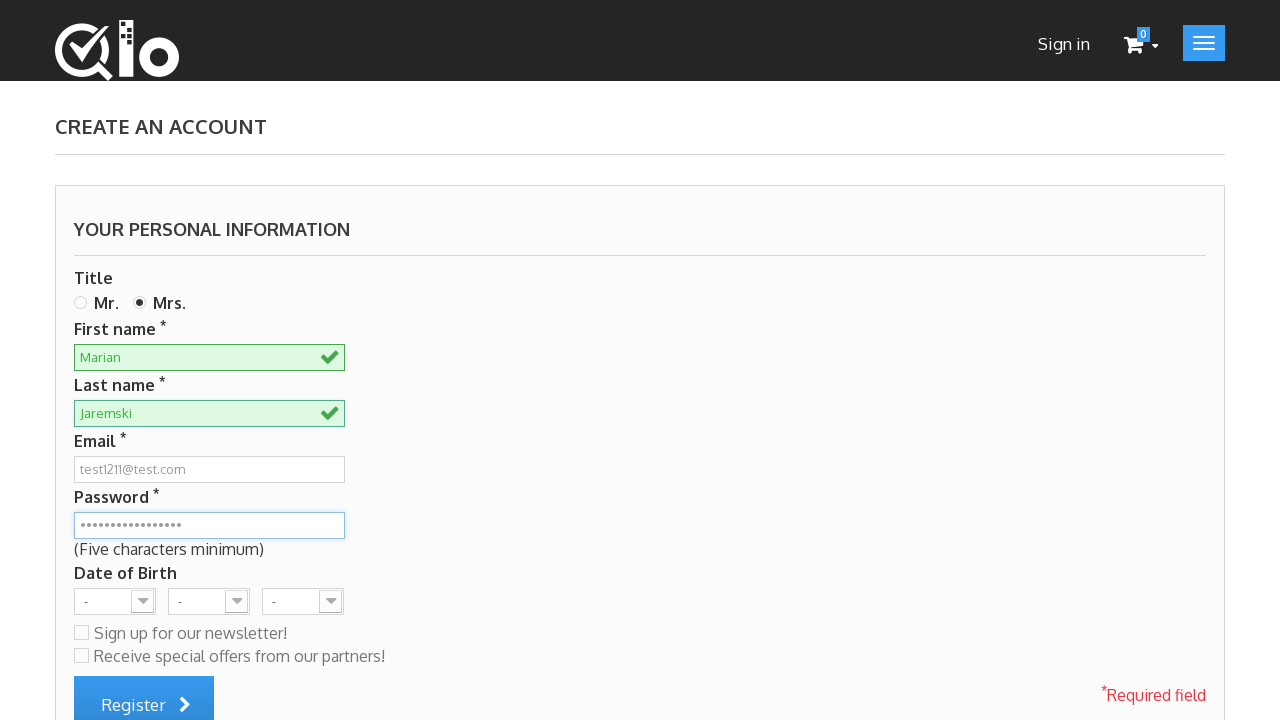

Clicked submit account button to complete registration at (144, 692) on button[name='submitAccount']
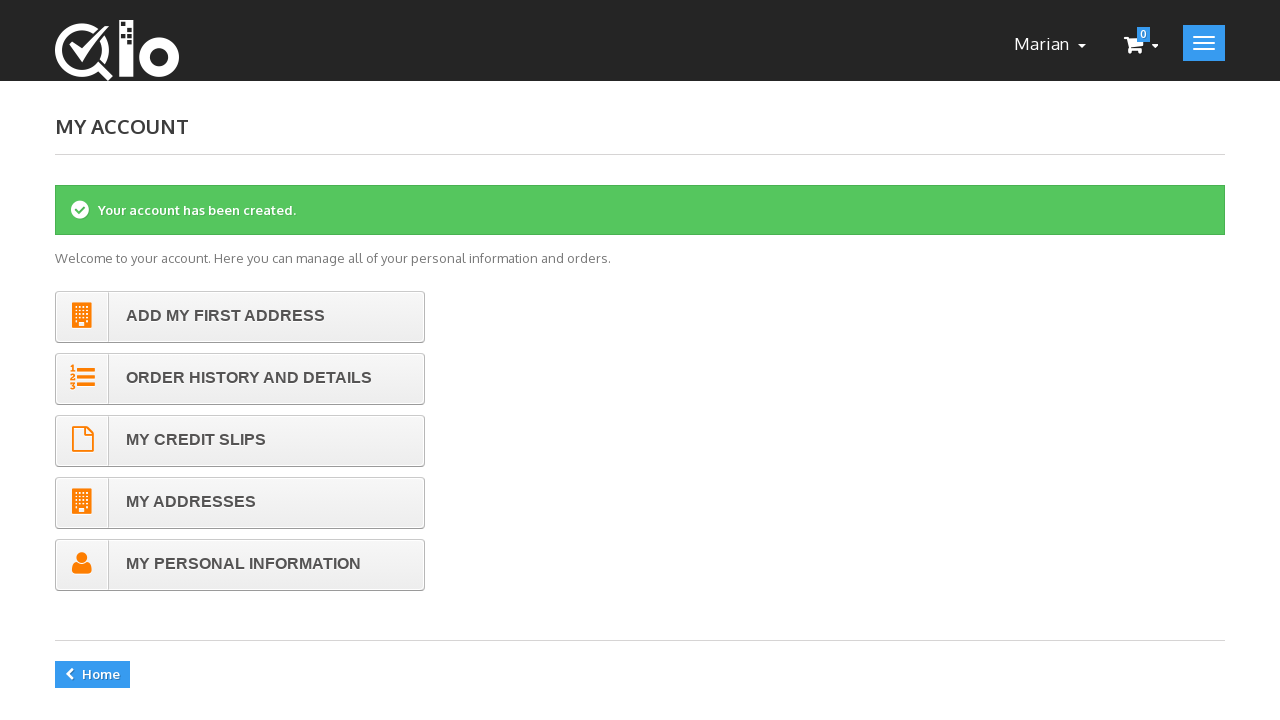

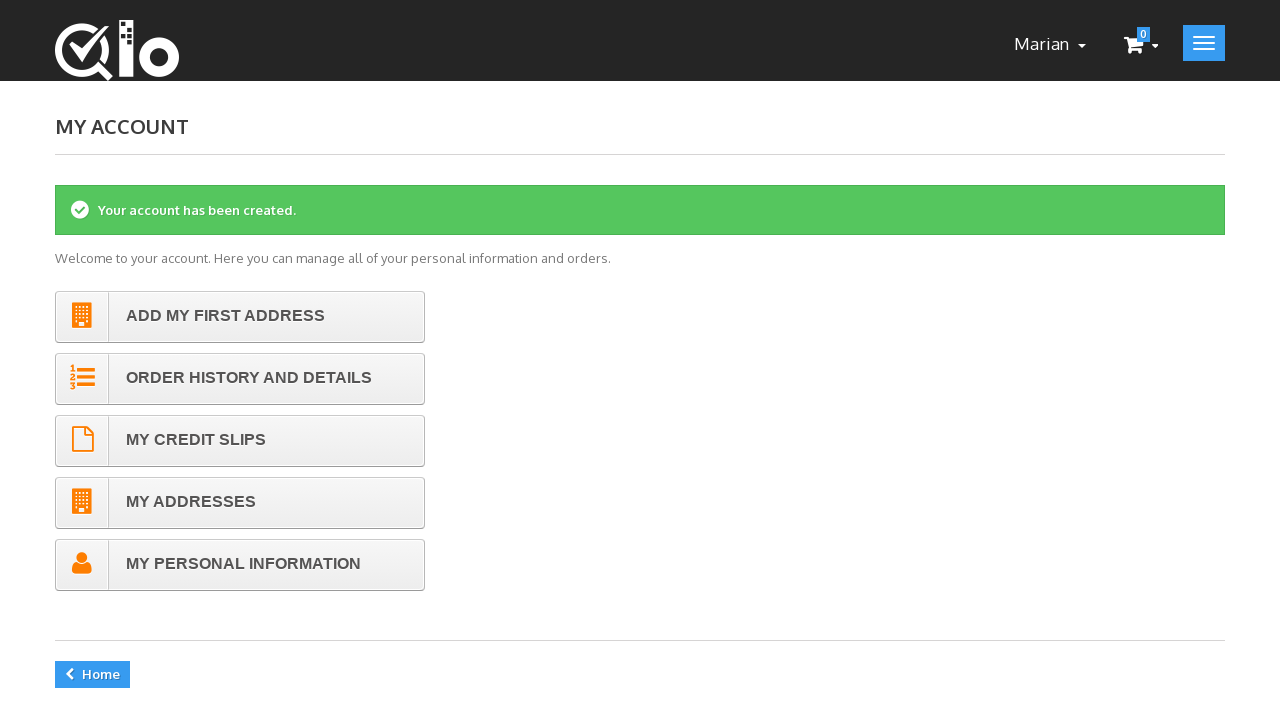